Tests iframe interaction on W3Schools by switching to an iframe, executing JavaScript to trigger a form submission, and then switching back to the main content

Starting URL: https://www.w3schools.com/jsref/tryit.asp?filename=tryjsref_submit_get

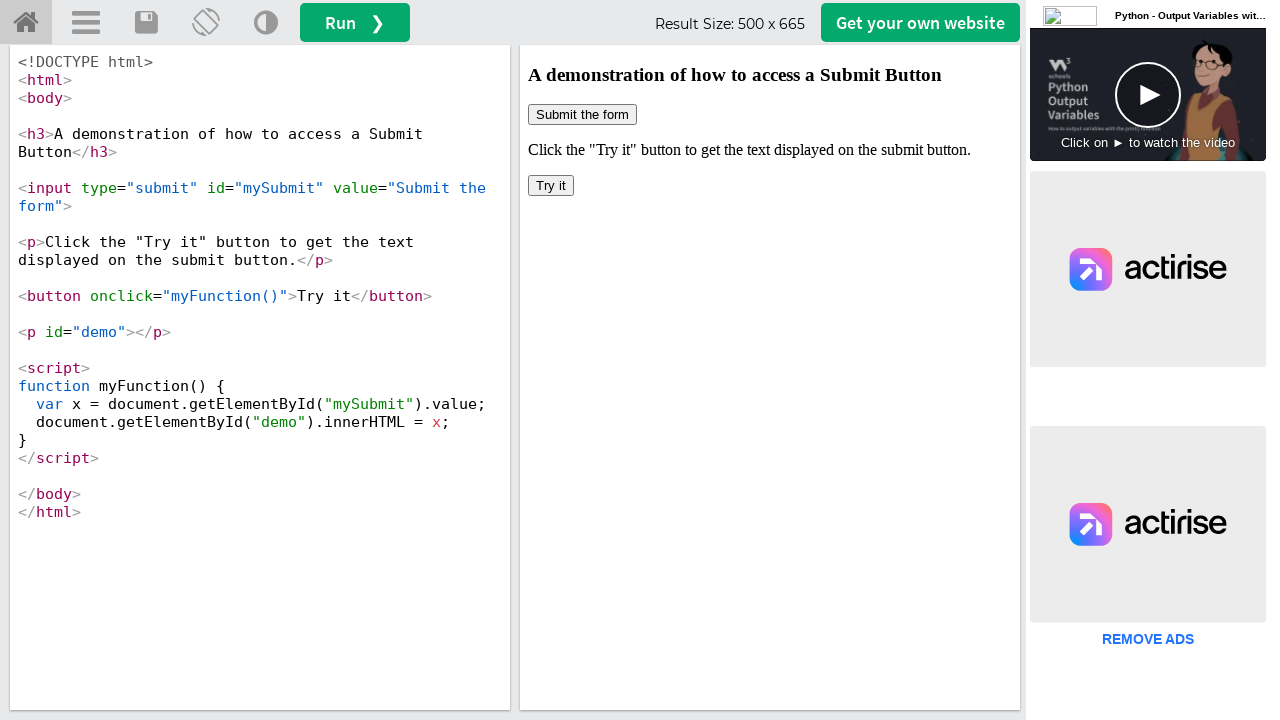

Switched to iframeResult iframe
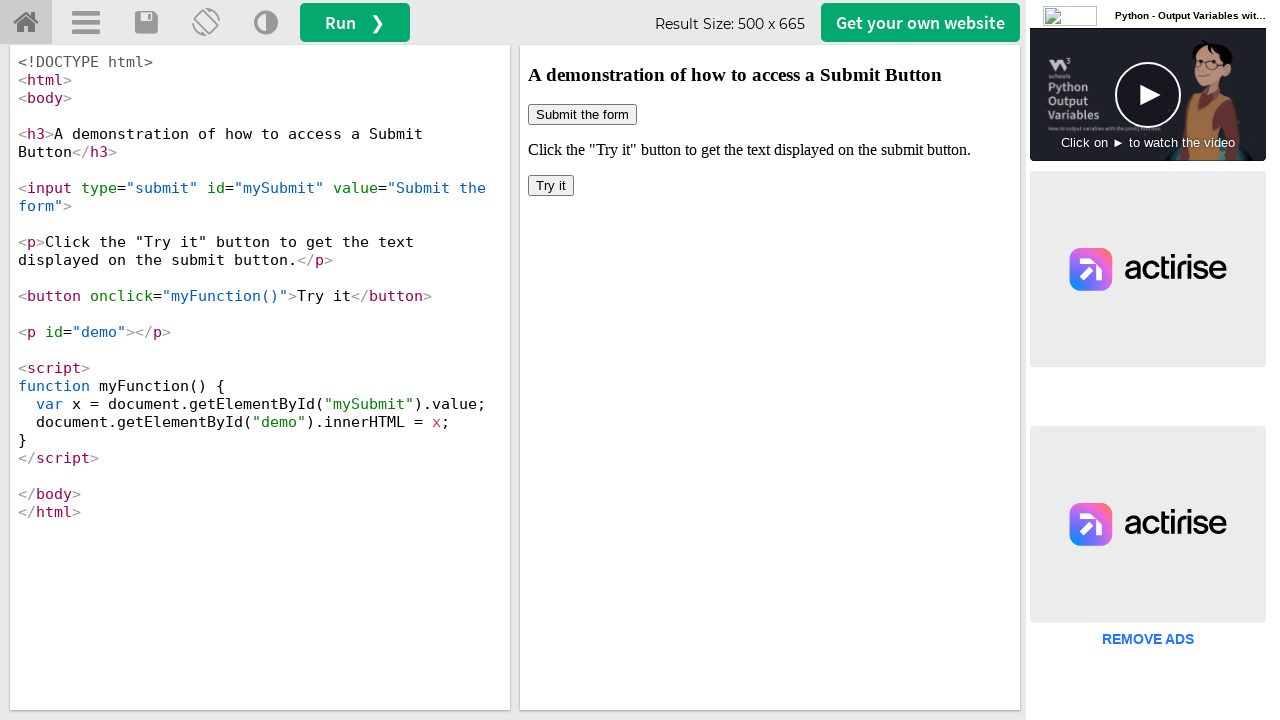

Executed myFunction() JavaScript in iframe to trigger form submission
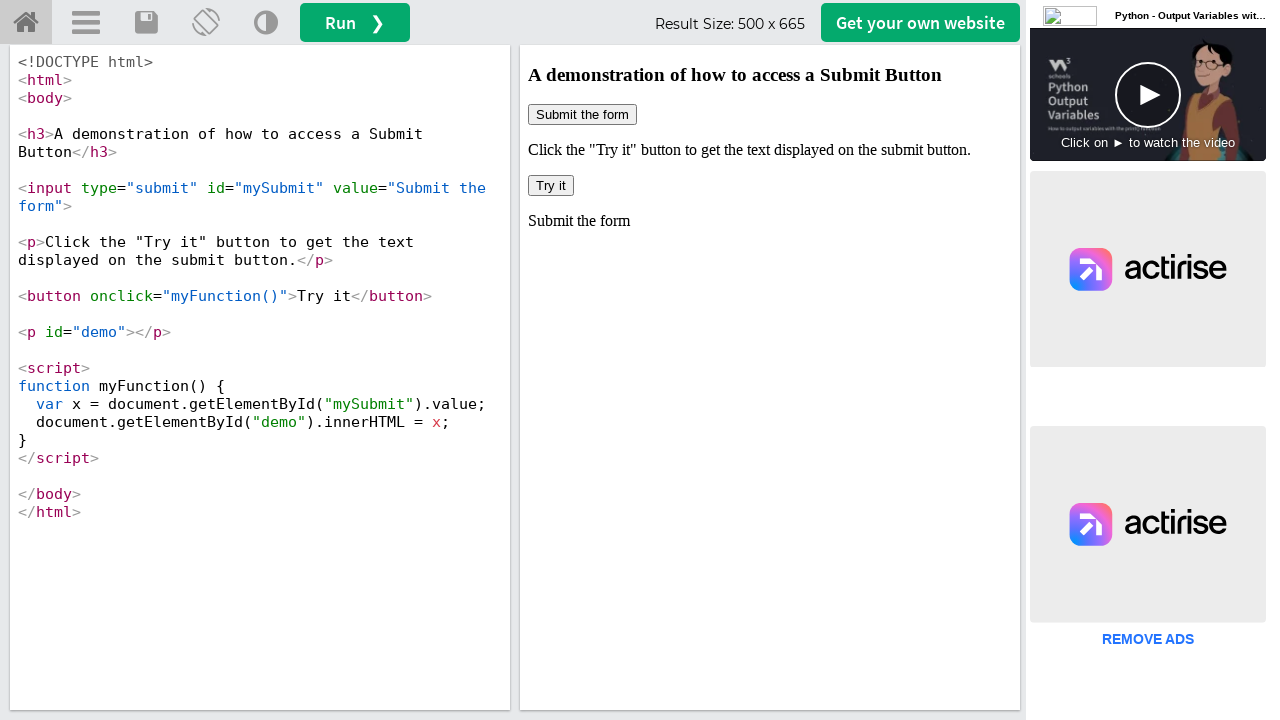

Retrieved all frames from page - total count: 7
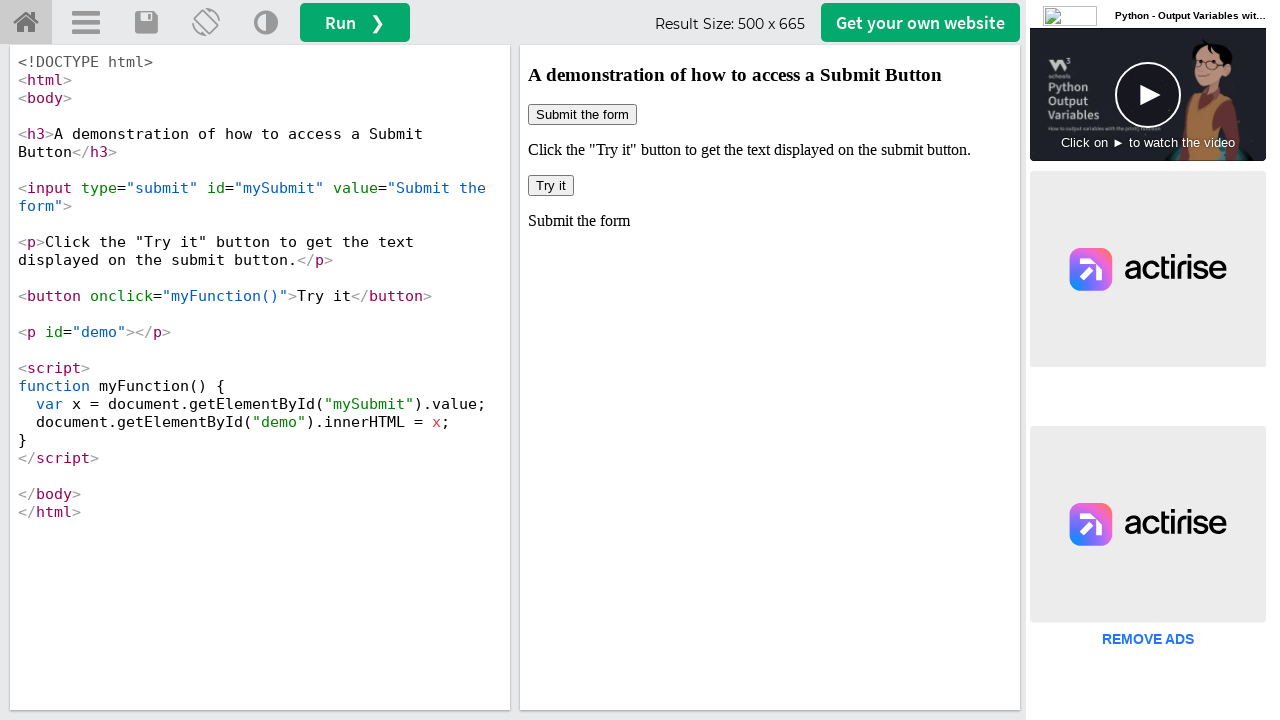

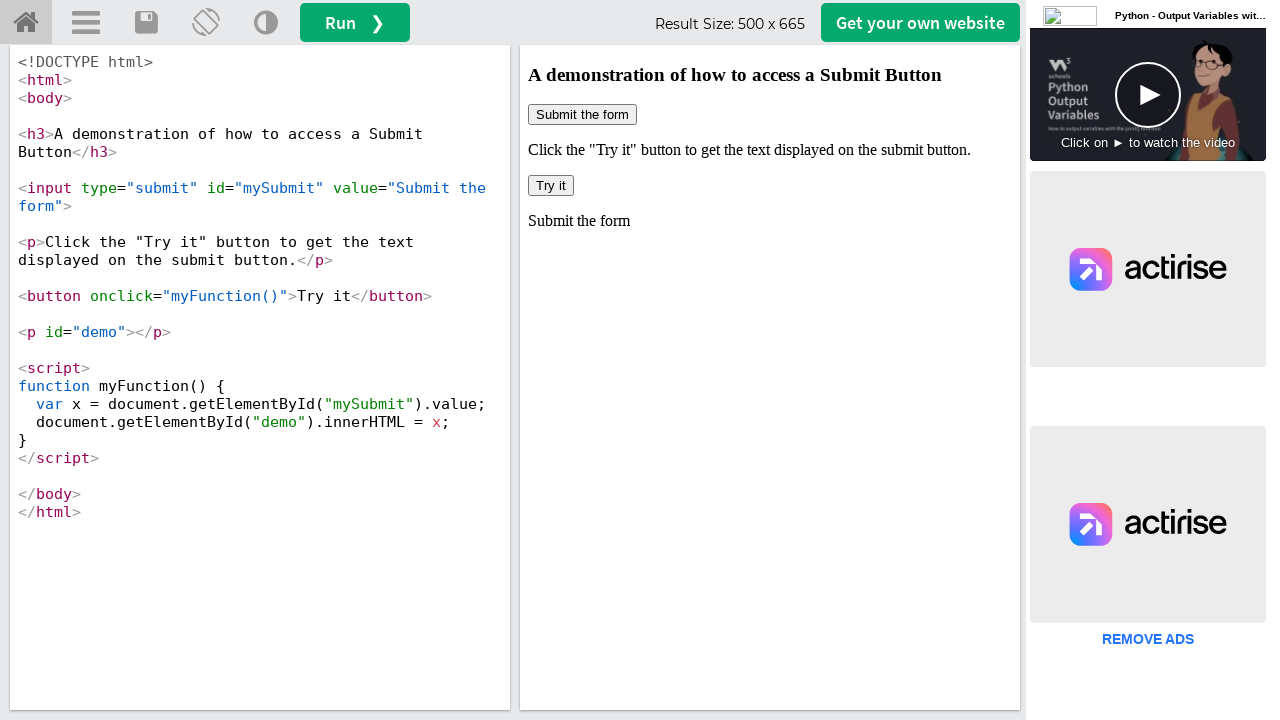